Tests footer link navigation by locating links in the footer section, opening each link in a new tab using keyboard shortcuts, and verifying the tabs open correctly by switching between them.

Starting URL: https://www.qaclickacademy.com/practice.php

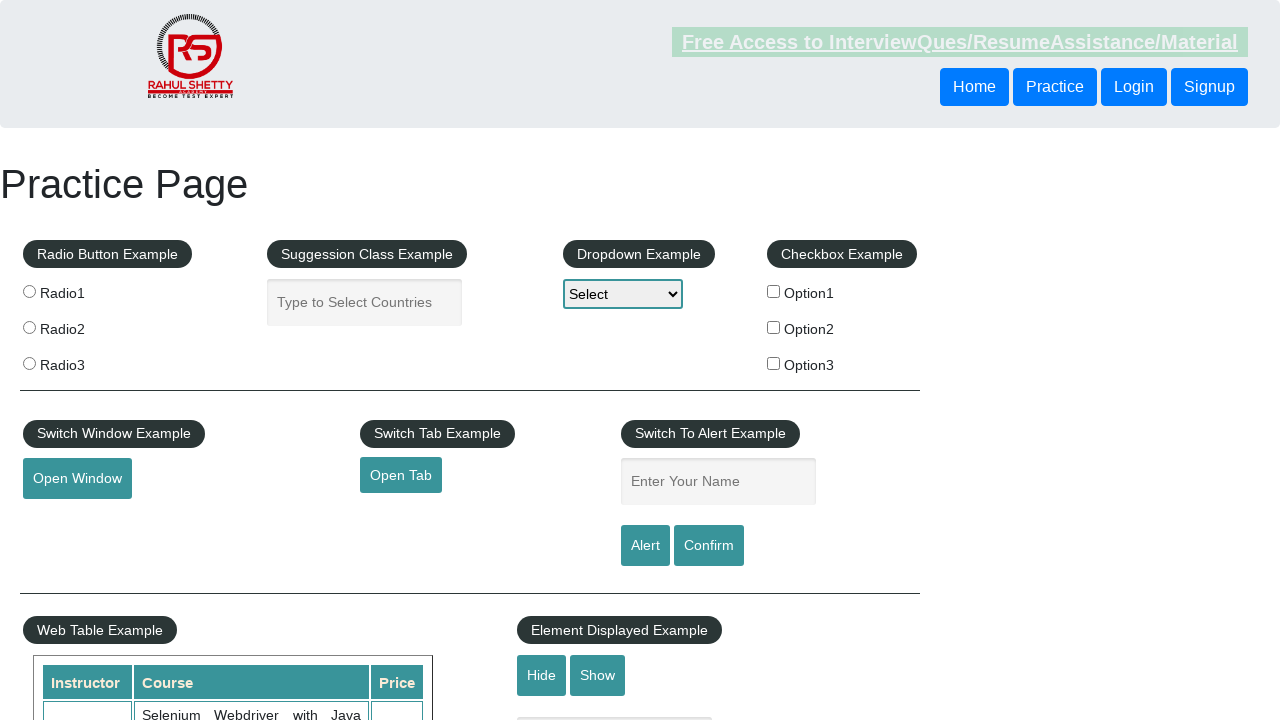

Footer section '#gf-BIG' loaded
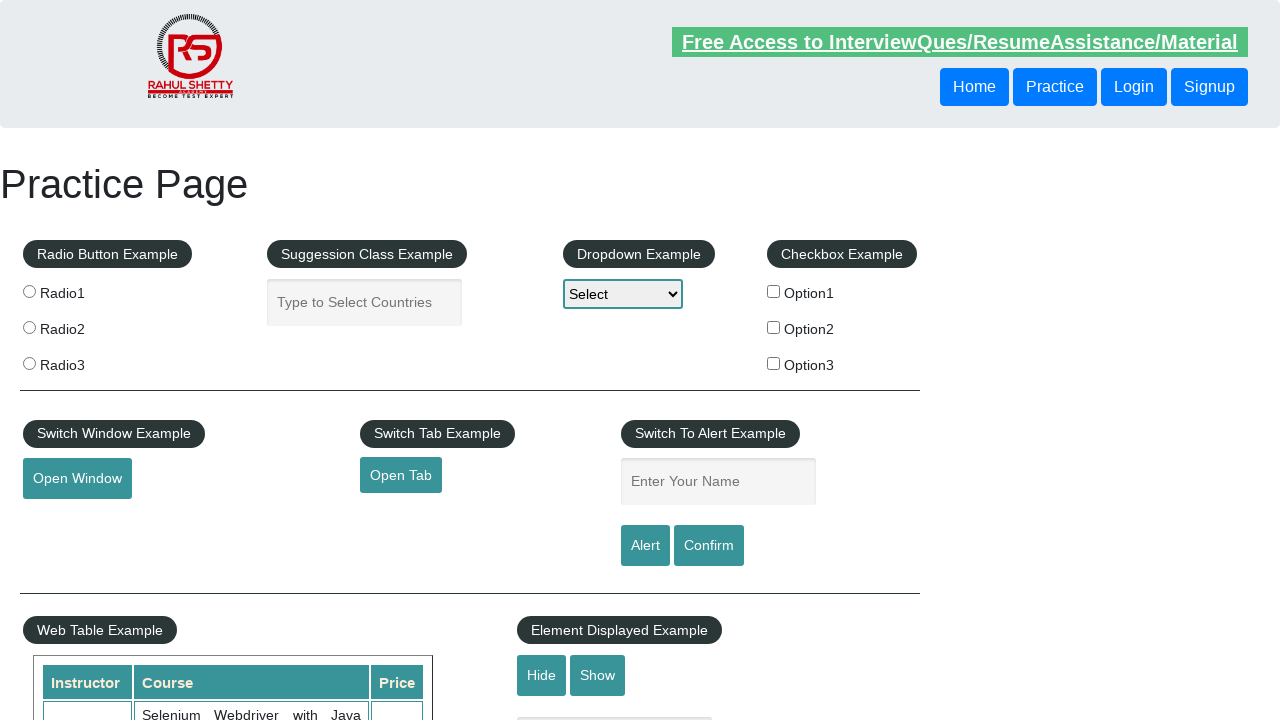

Located footer column links
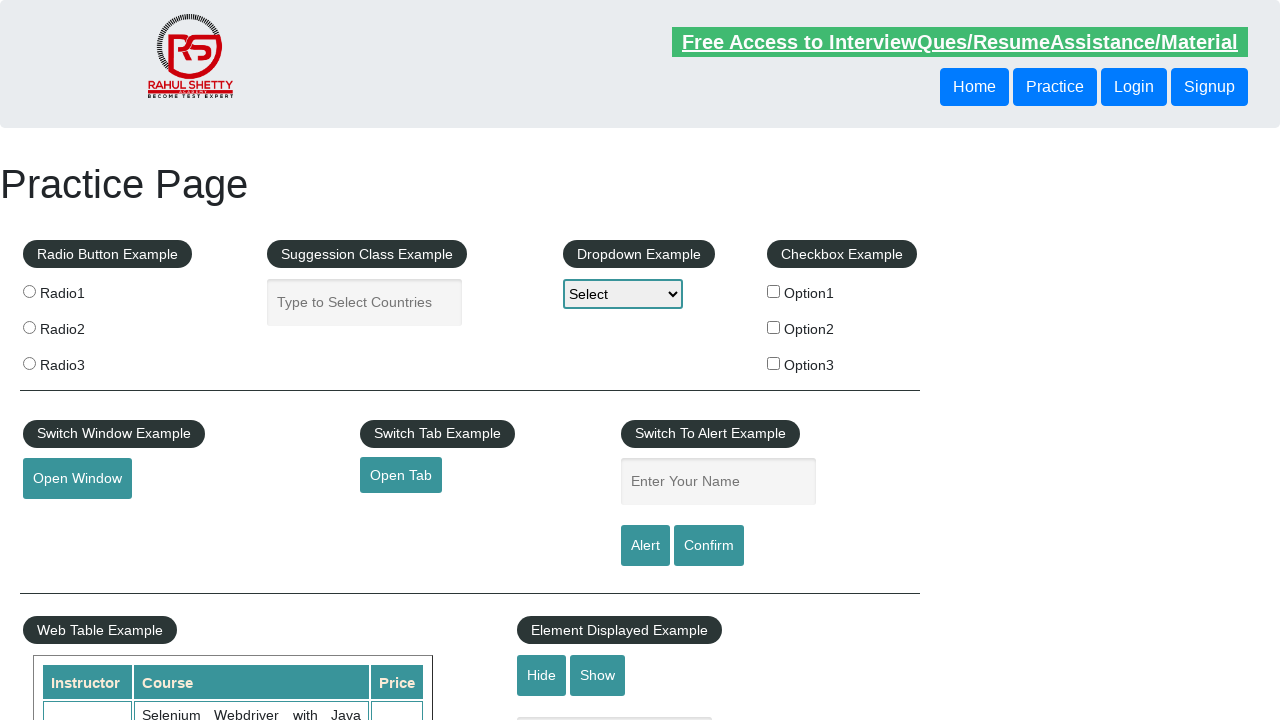

Found 5 footer links in first column
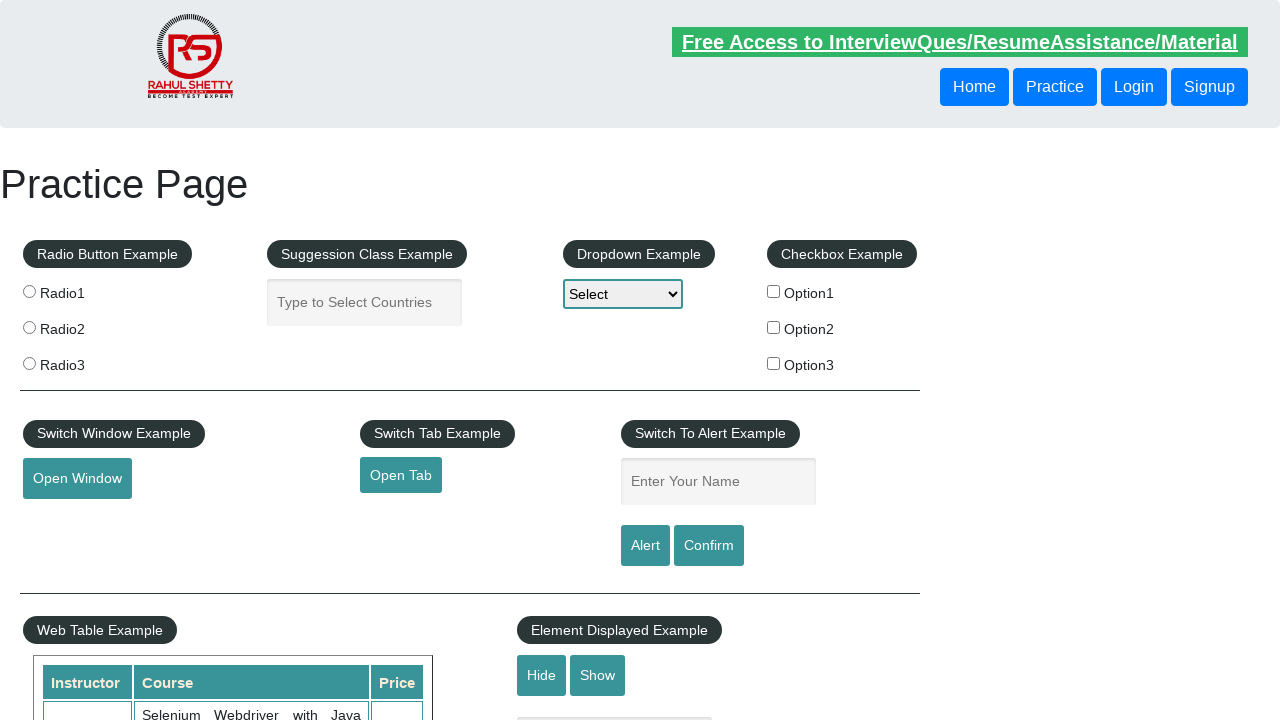

Opened footer link 1 in new tab using Ctrl+Click at (68, 520) on #gf-BIG >> xpath=//table/tbody/tr/td[1]/ul >> a >> nth=1
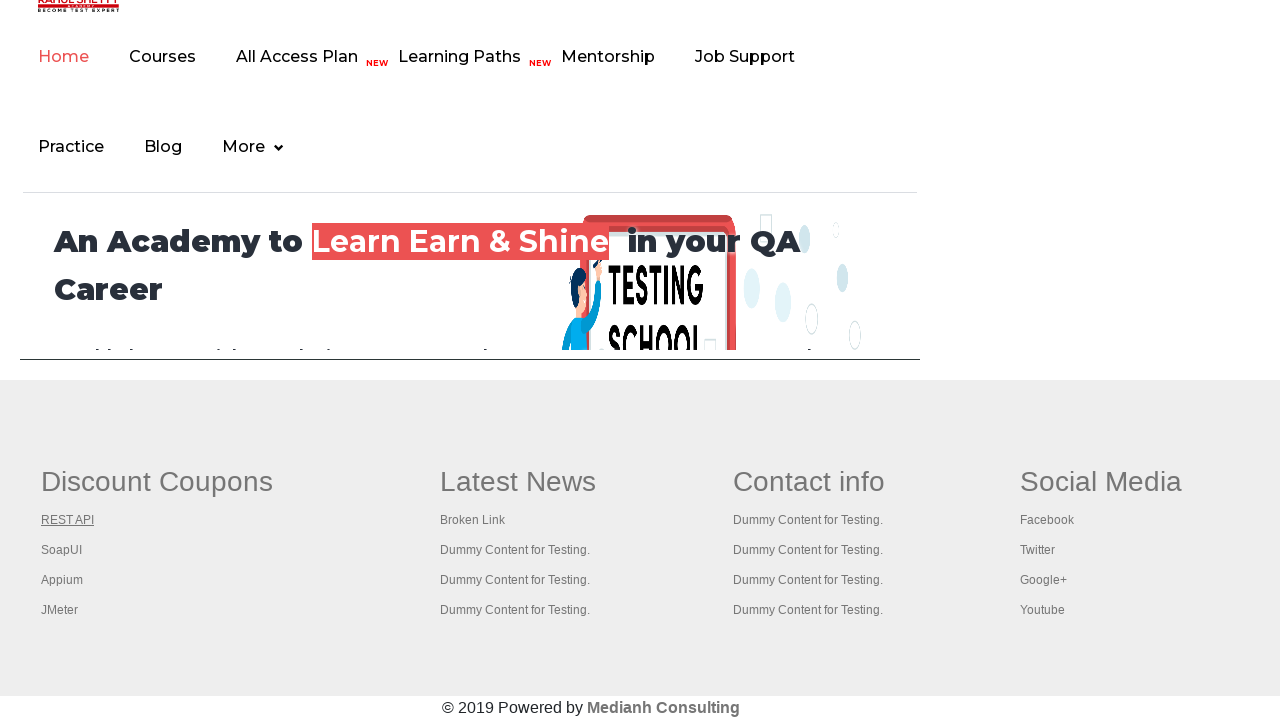

Waited 2 seconds for link 1 to load
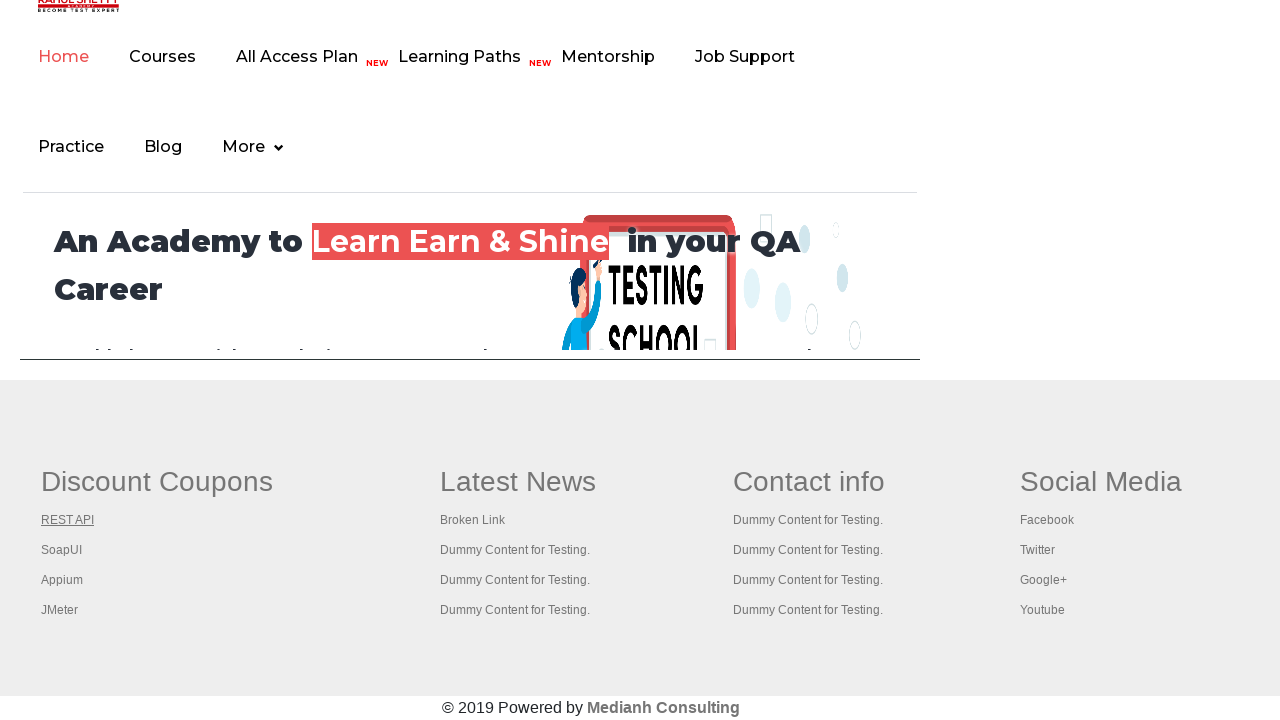

Opened footer link 2 in new tab using Ctrl+Click at (62, 550) on #gf-BIG >> xpath=//table/tbody/tr/td[1]/ul >> a >> nth=2
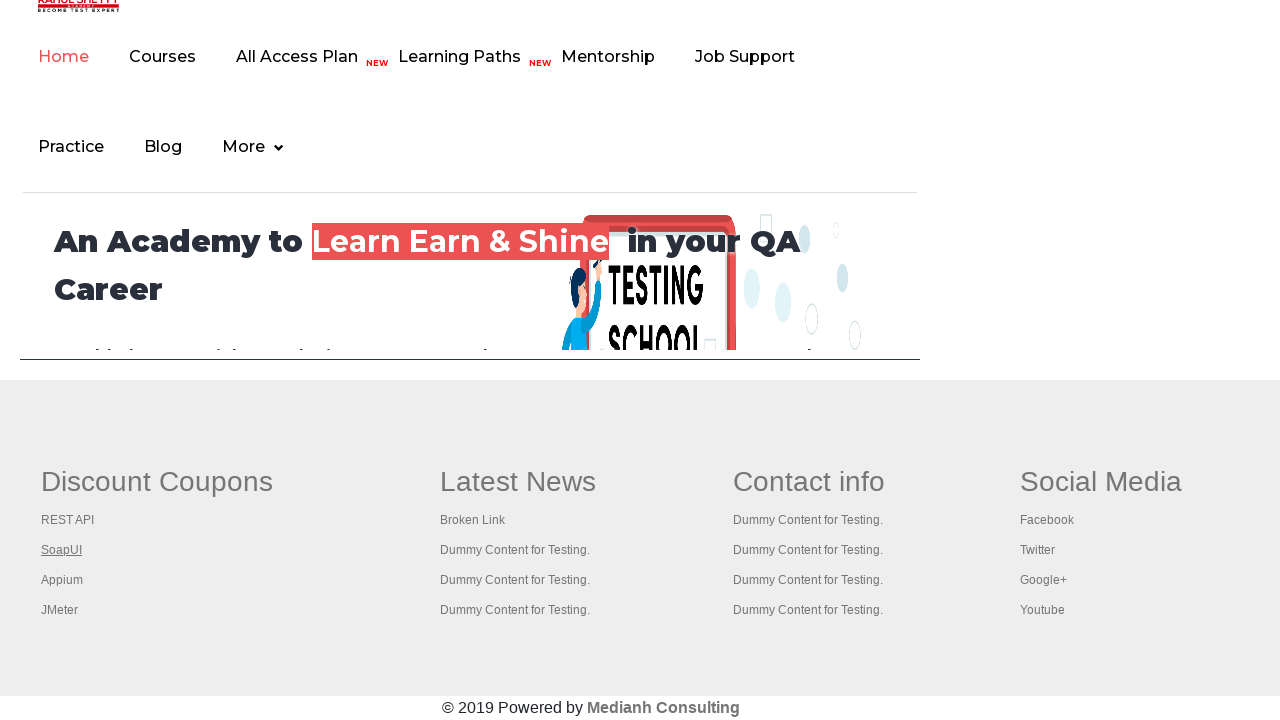

Waited 2 seconds for link 2 to load
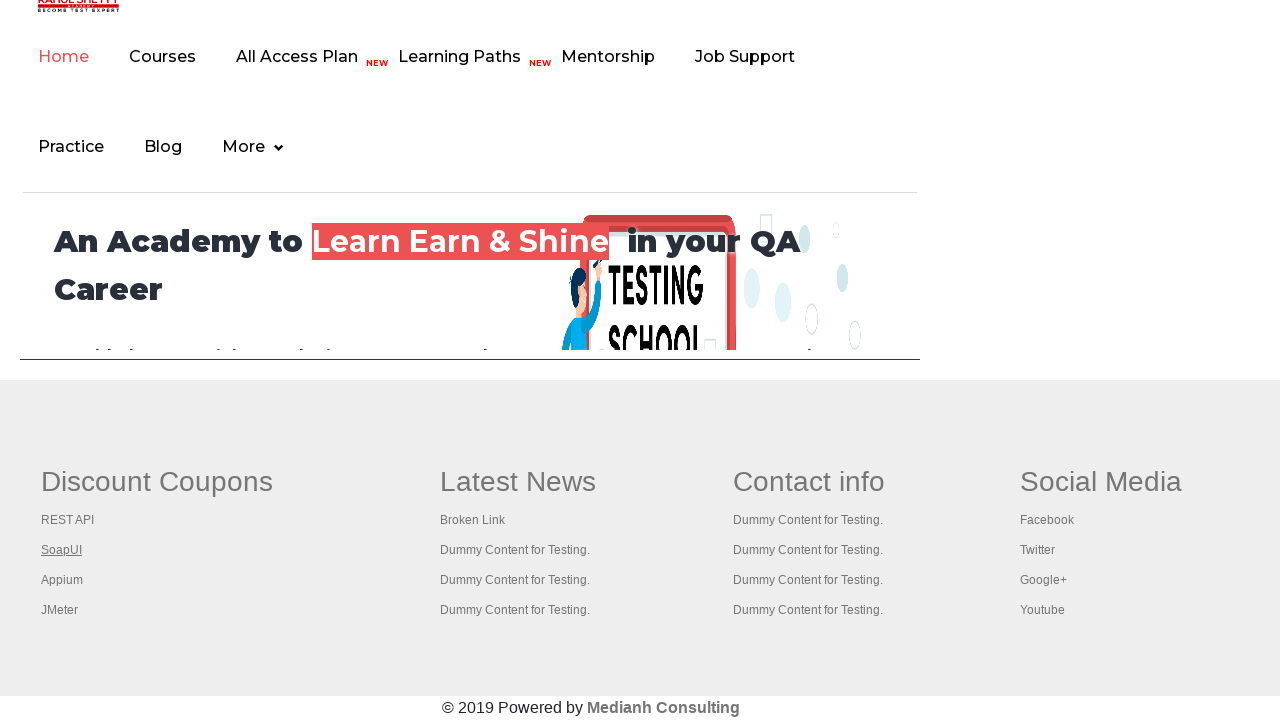

Opened footer link 3 in new tab using Ctrl+Click at (62, 580) on #gf-BIG >> xpath=//table/tbody/tr/td[1]/ul >> a >> nth=3
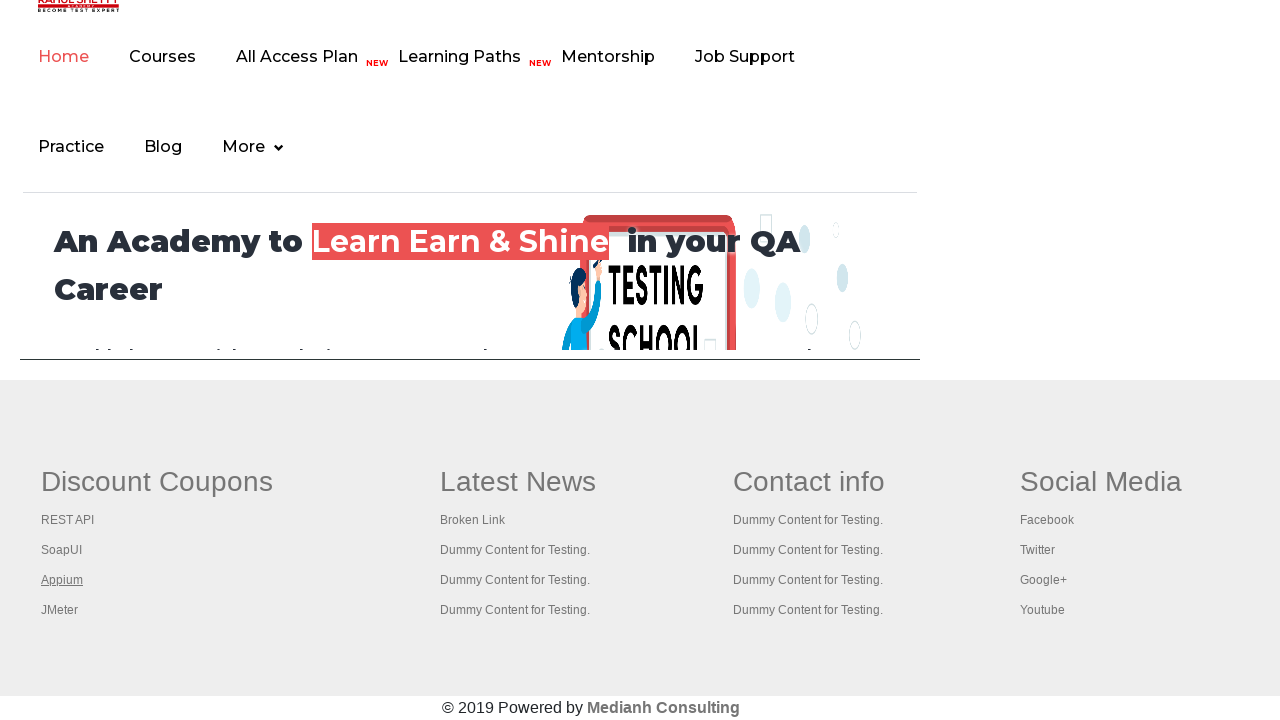

Waited 2 seconds for link 3 to load
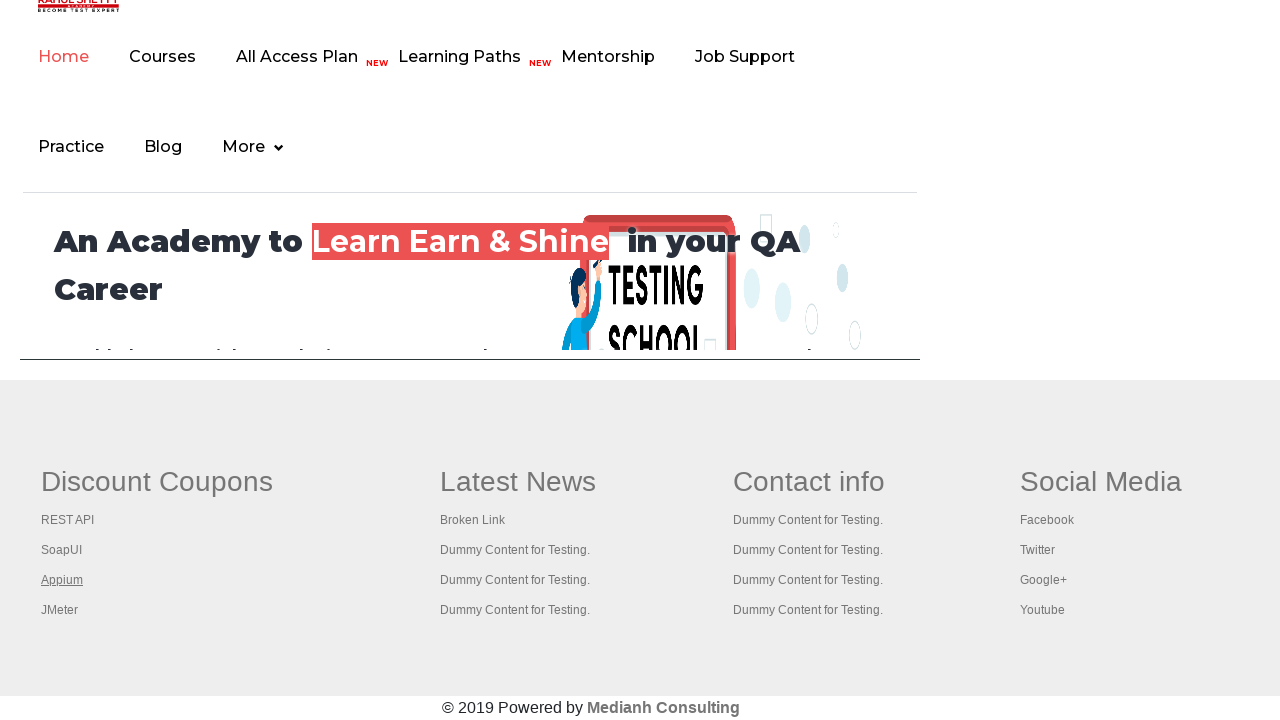

Opened footer link 4 in new tab using Ctrl+Click at (60, 610) on #gf-BIG >> xpath=//table/tbody/tr/td[1]/ul >> a >> nth=4
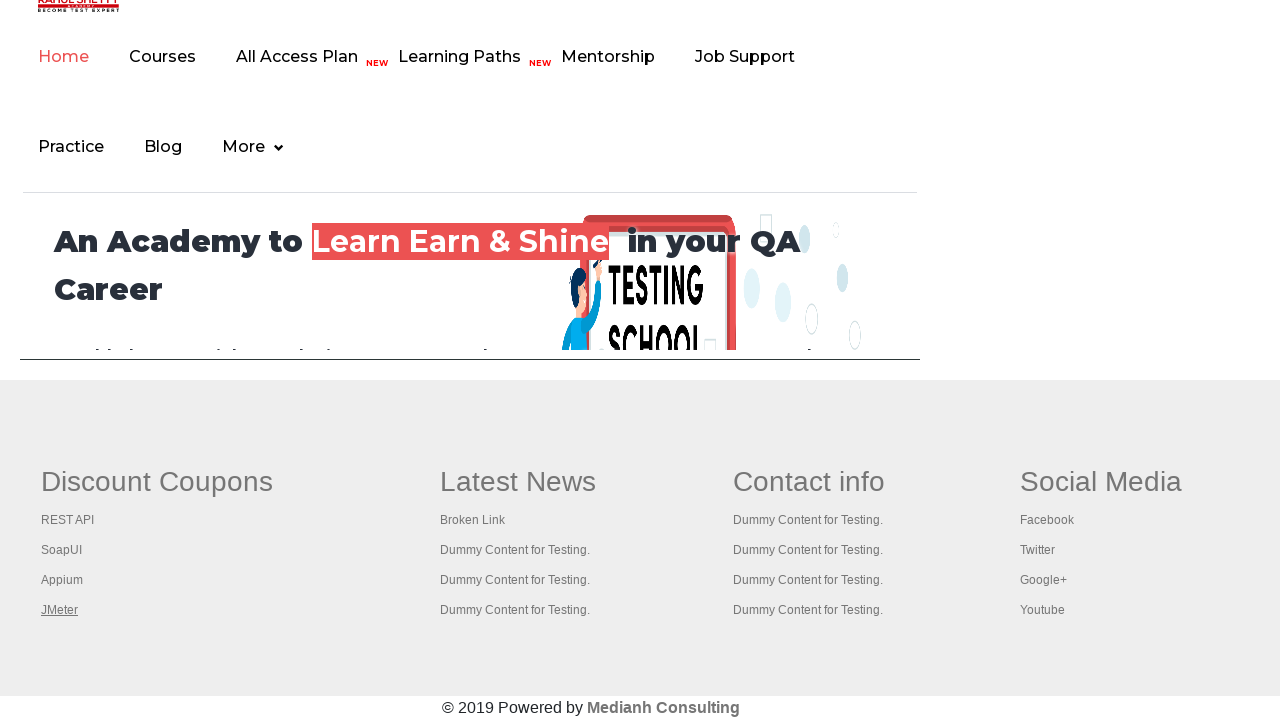

Waited 2 seconds for link 4 to load
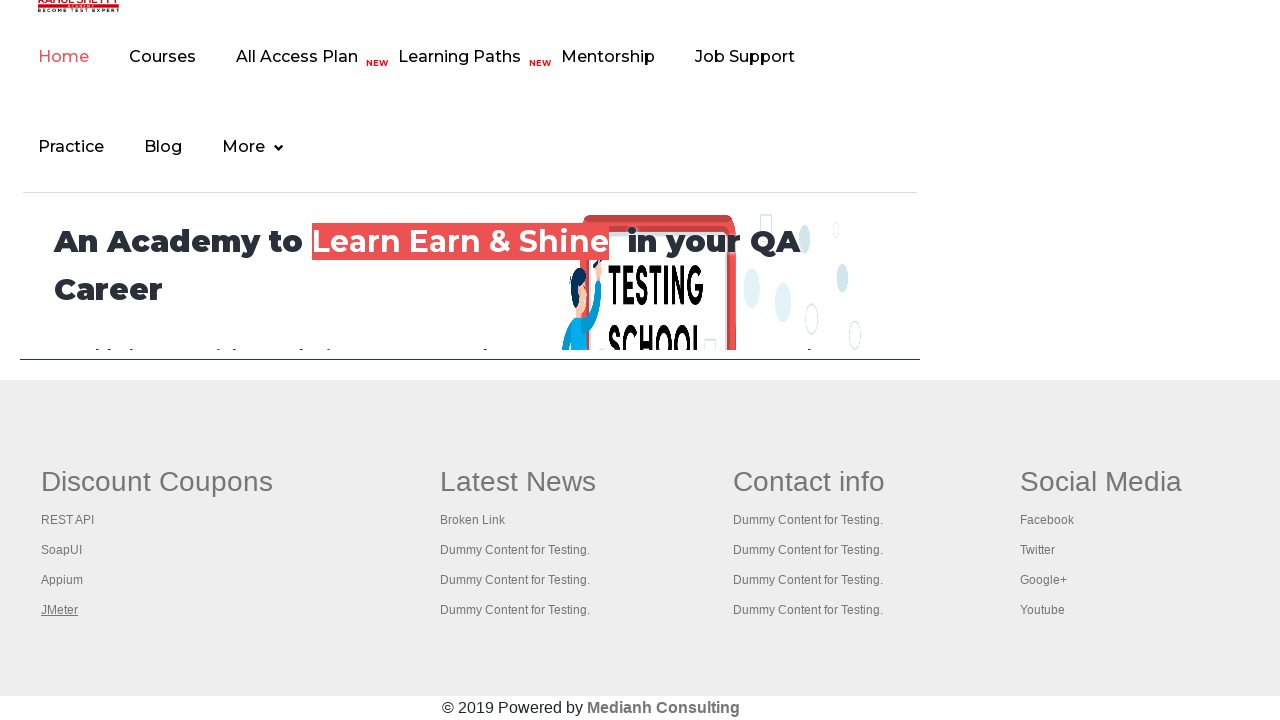

Retrieved all open tabs/pages, total count: 5
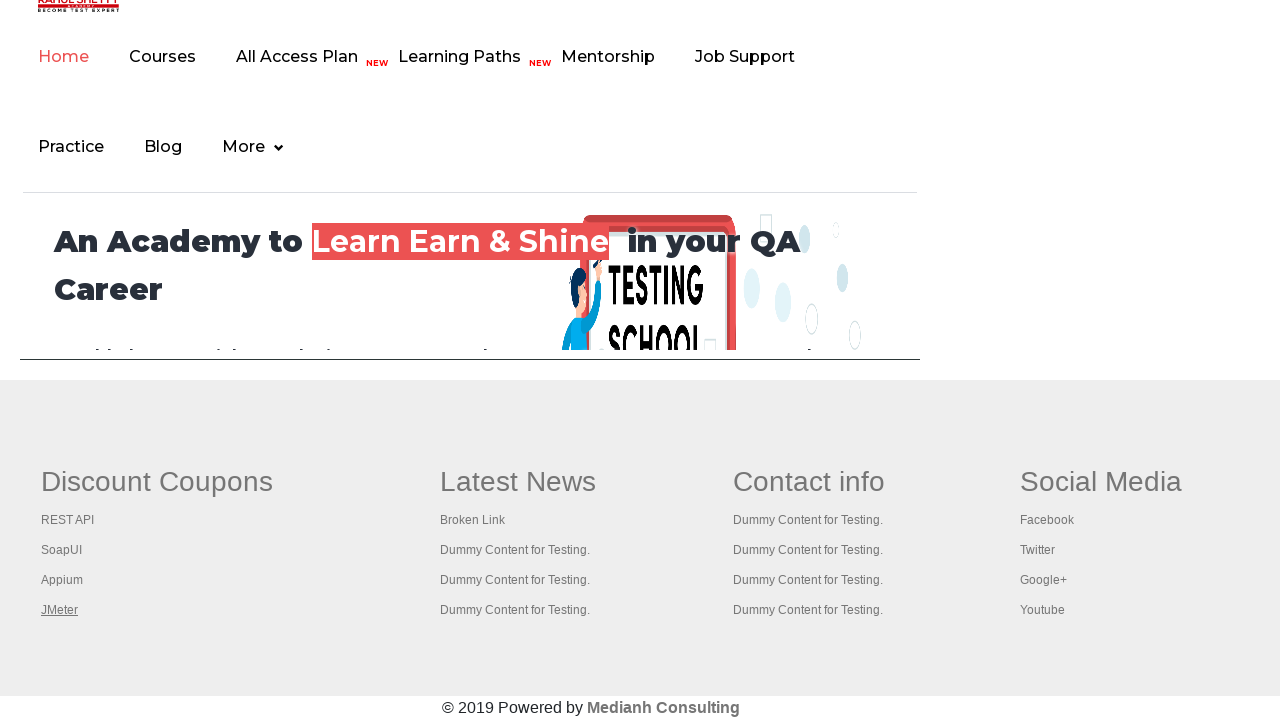

Switched to tab 1
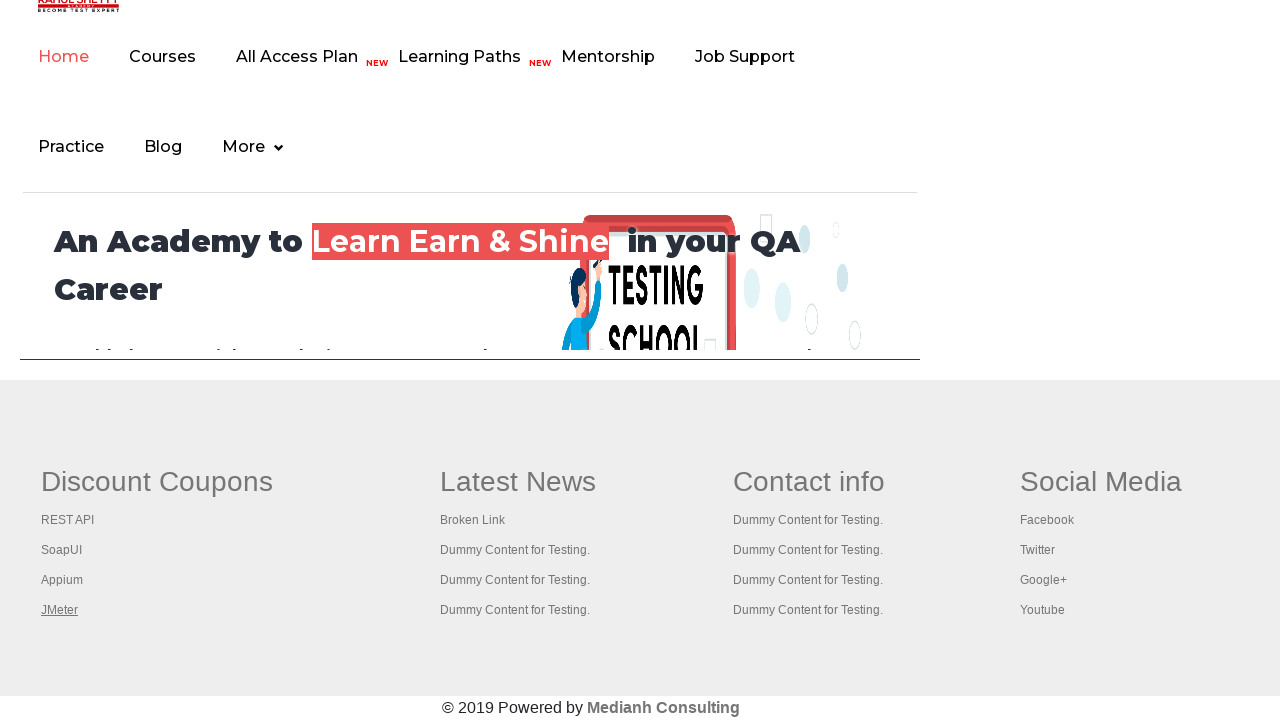

Tab 1 content loaded (domcontentloaded state)
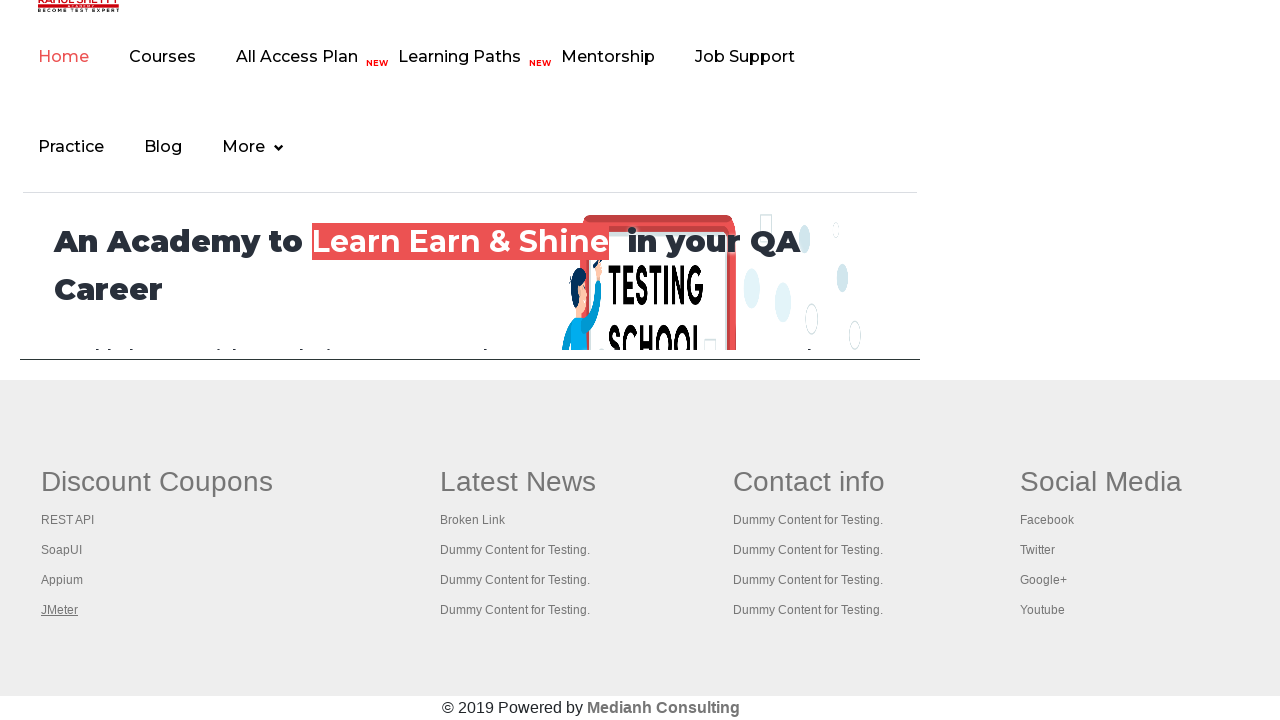

Switched to tab 2
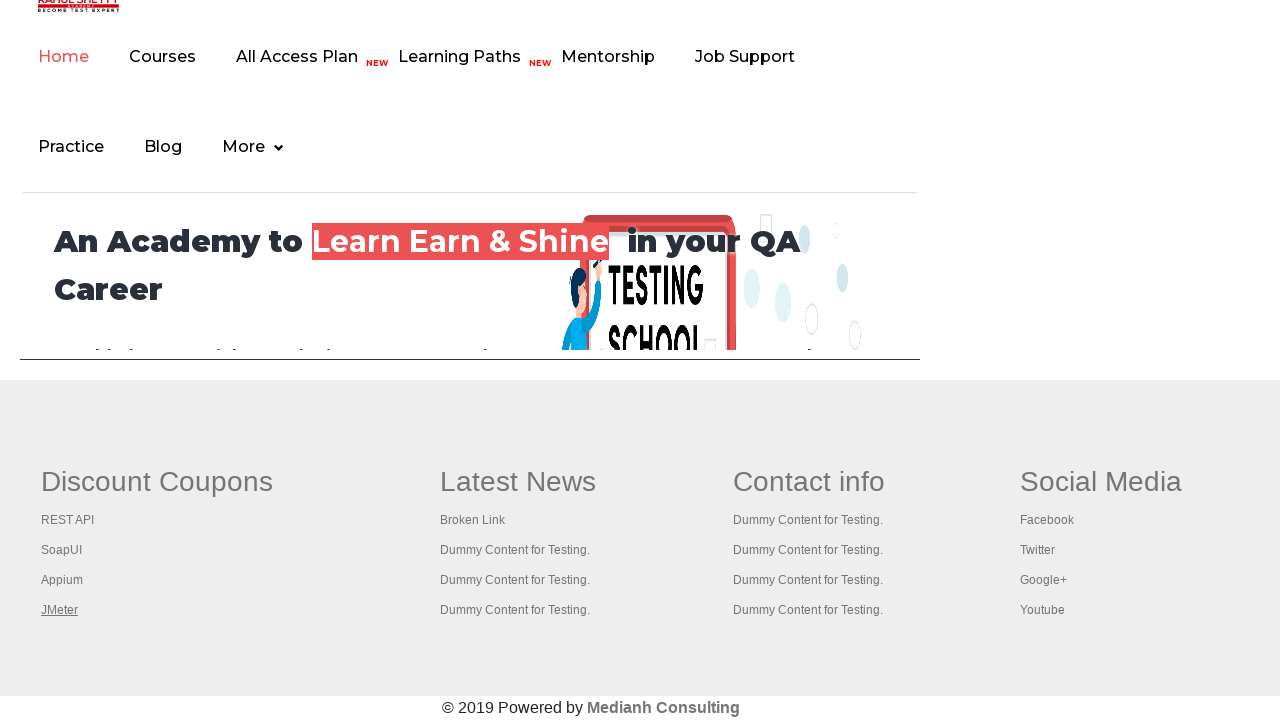

Tab 2 content loaded (domcontentloaded state)
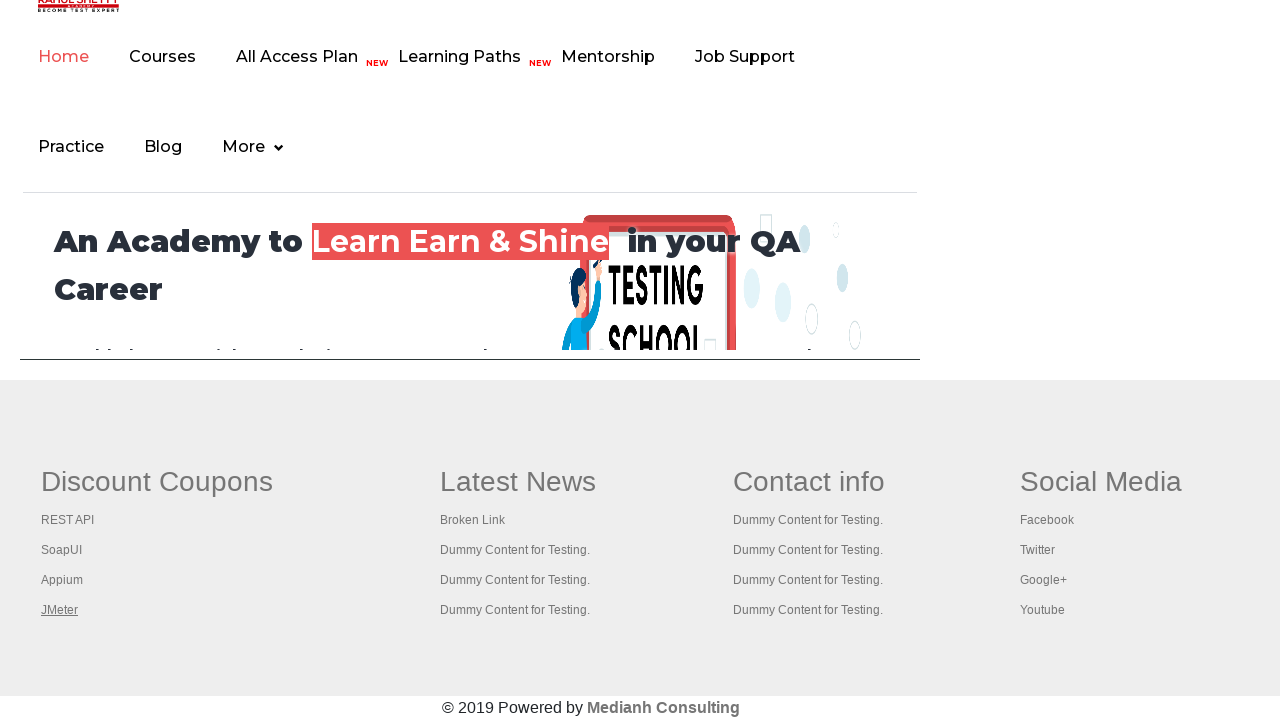

Switched to tab 3
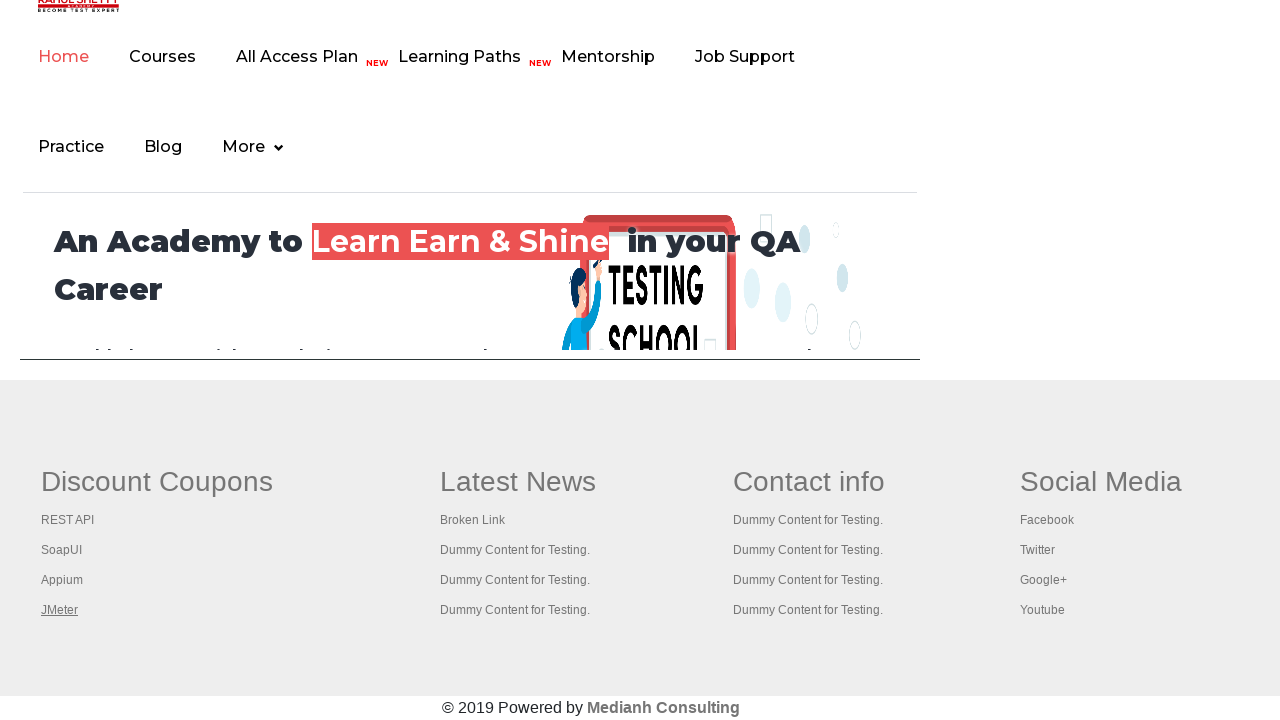

Tab 3 content loaded (domcontentloaded state)
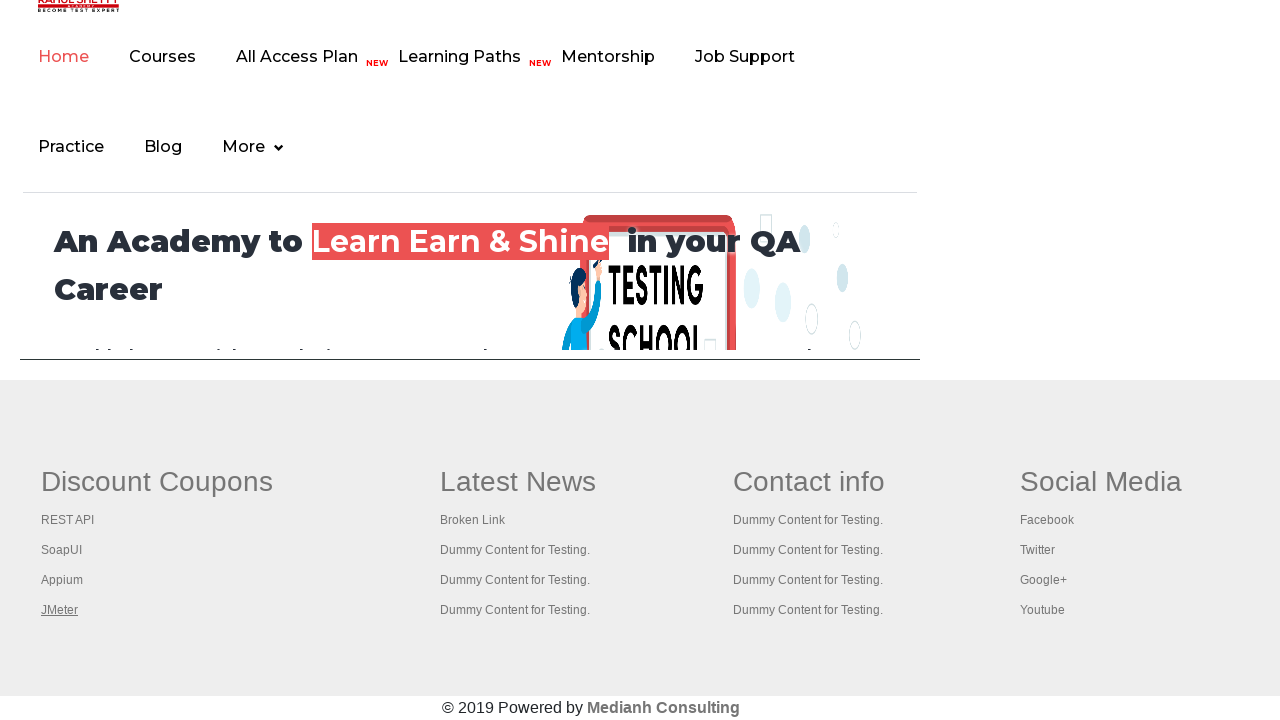

Switched to tab 4
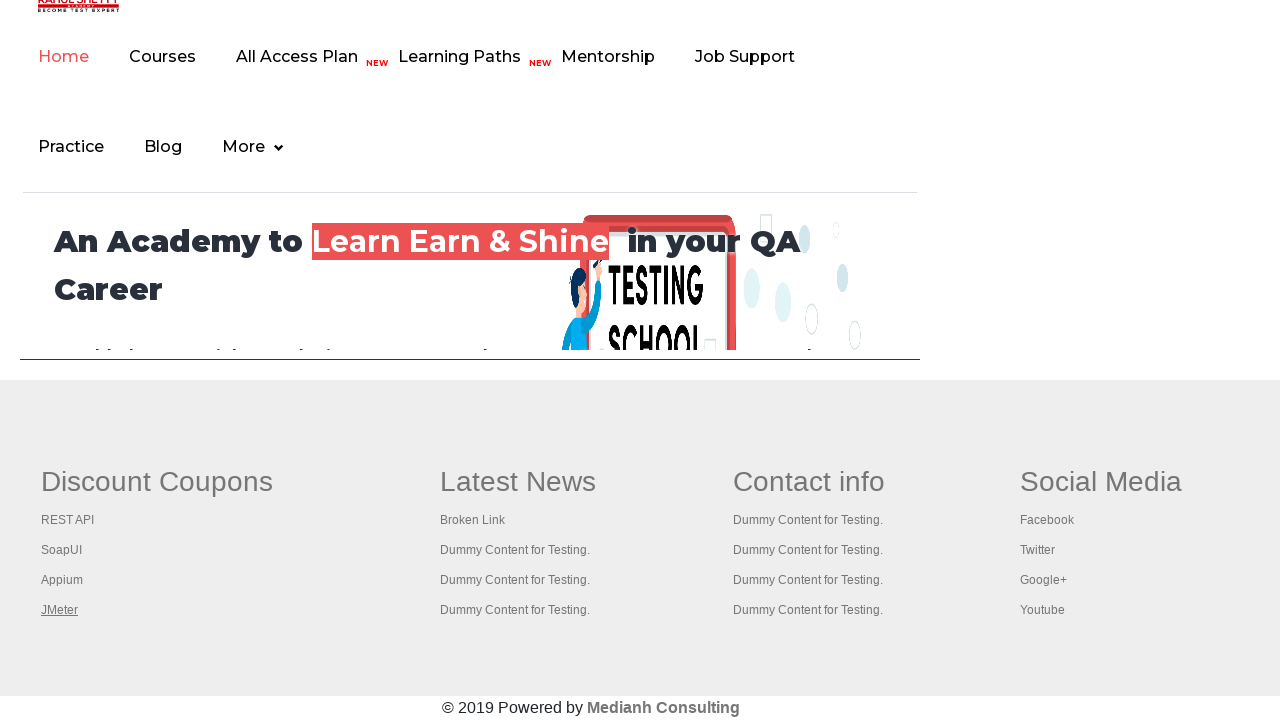

Tab 4 content loaded (domcontentloaded state)
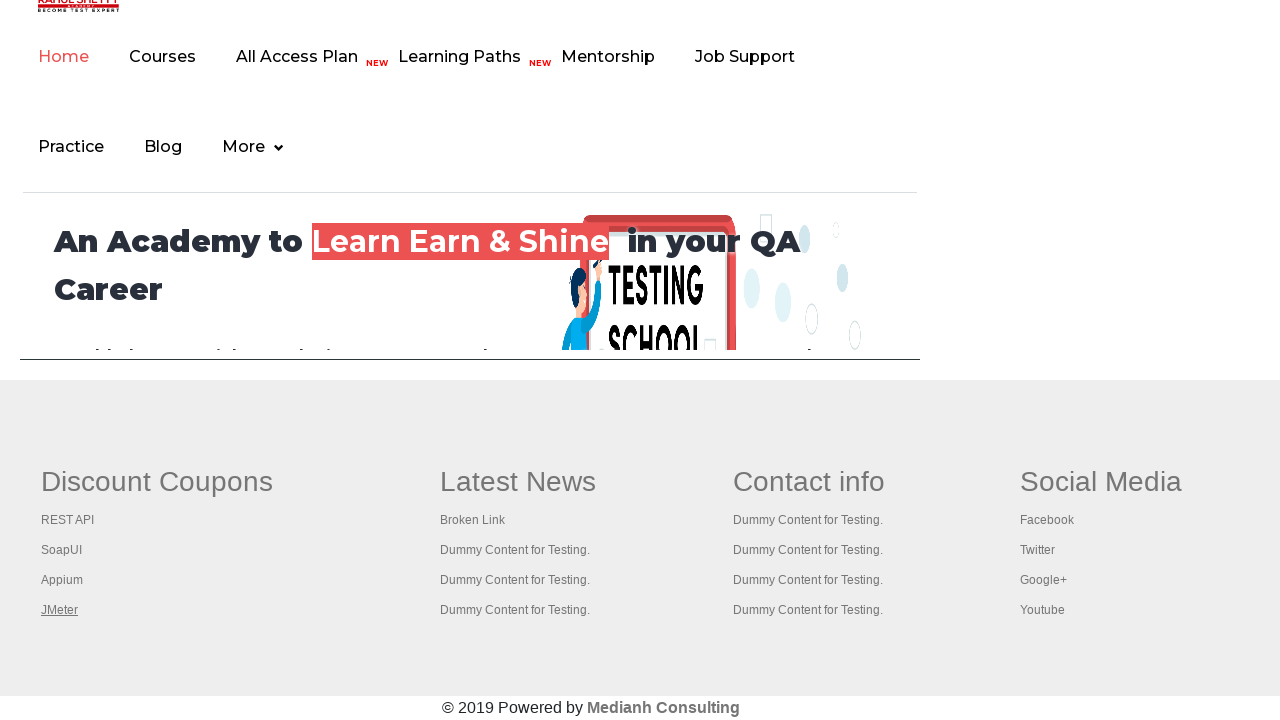

Switched to tab 5
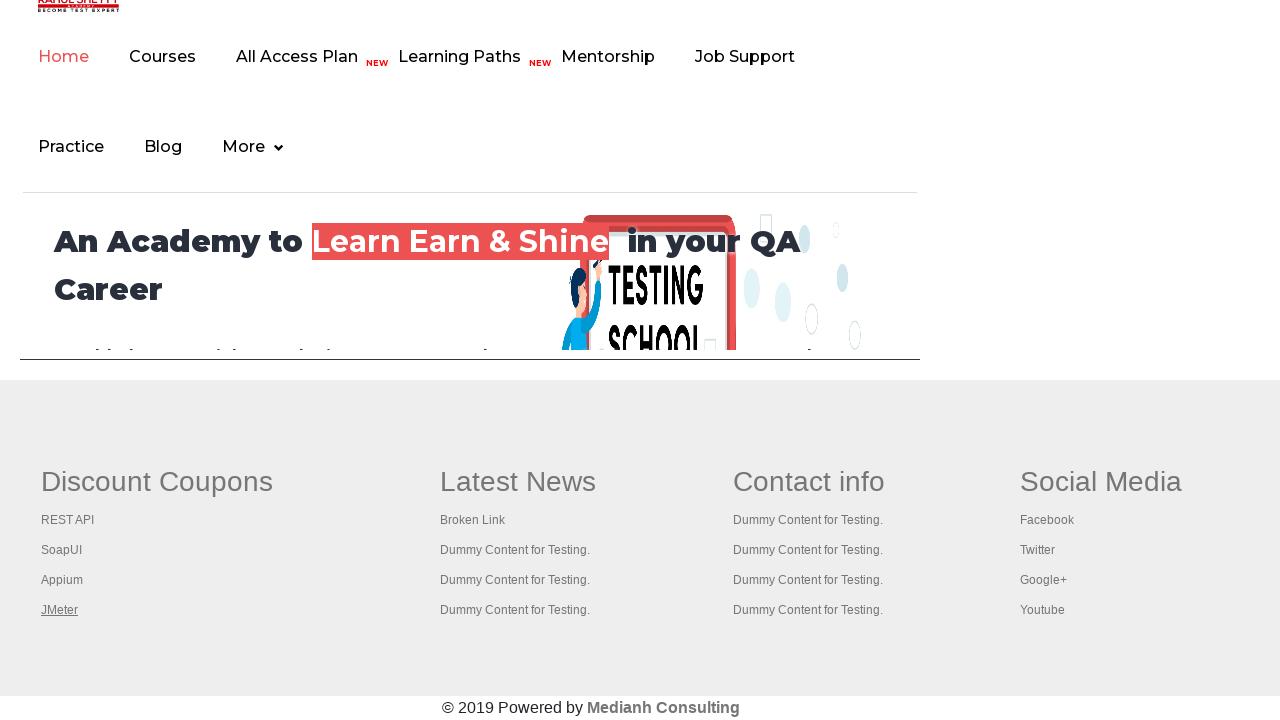

Tab 5 content loaded (domcontentloaded state)
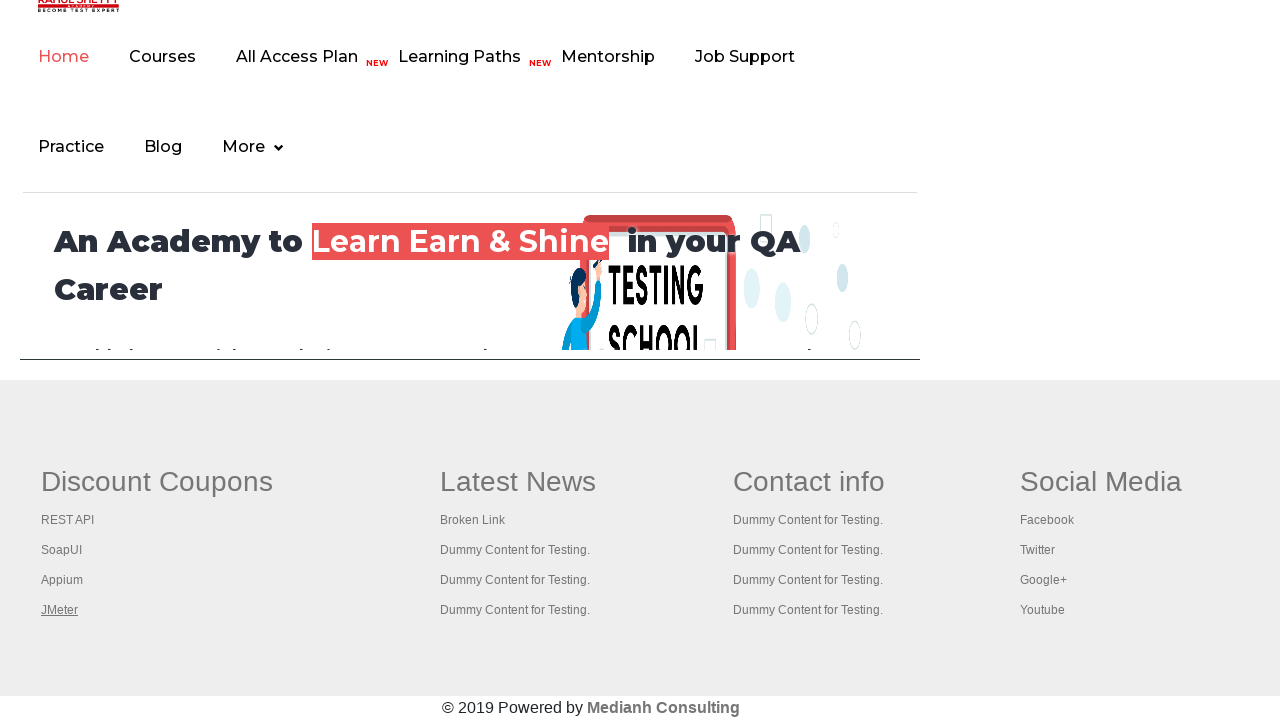

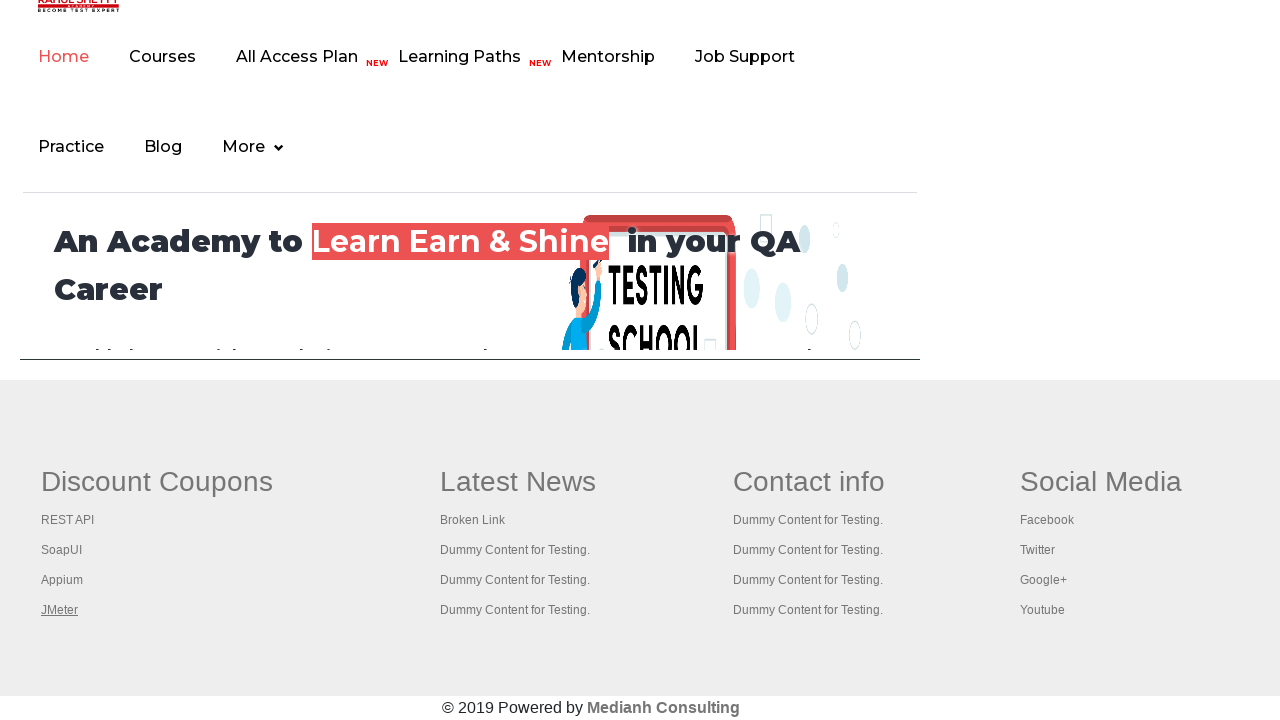